Tests dynamic content loading by clicking a start button and waiting for dynamically loaded text to appear on the page

Starting URL: http://the-internet.herokuapp.com/dynamic_loading/2

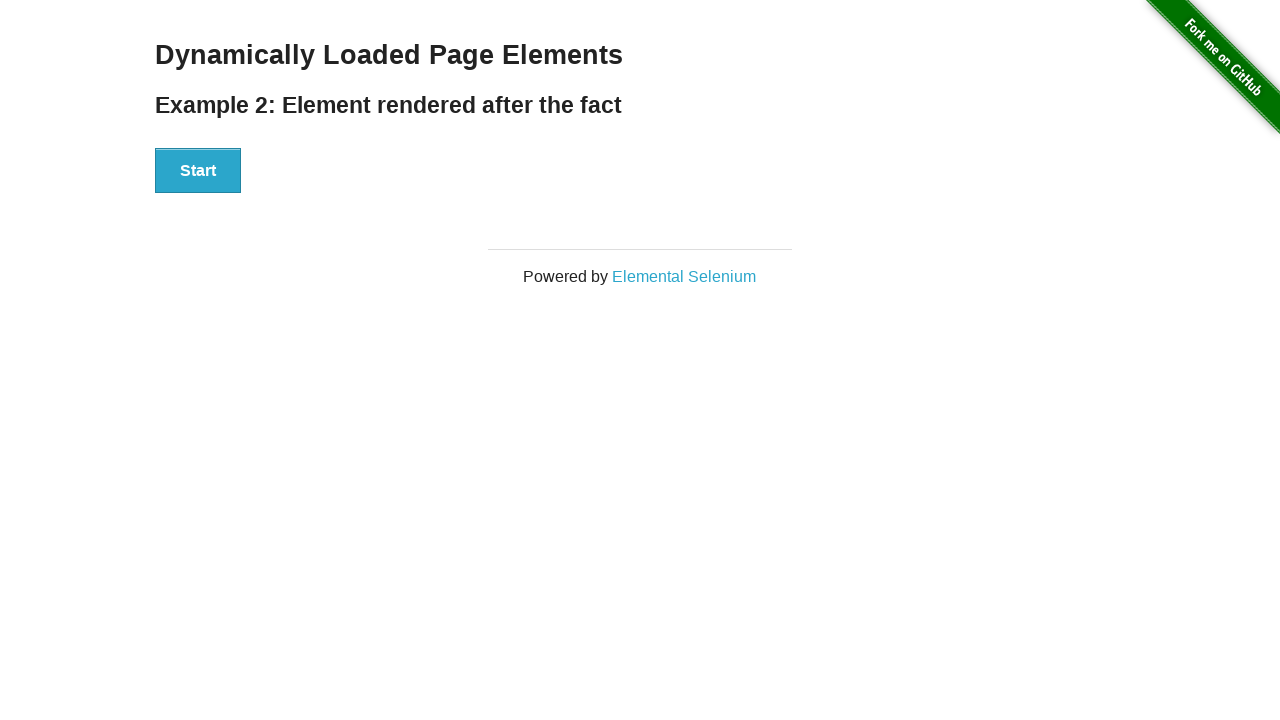

Clicked start button to trigger dynamic content loading at (198, 171) on #start>button
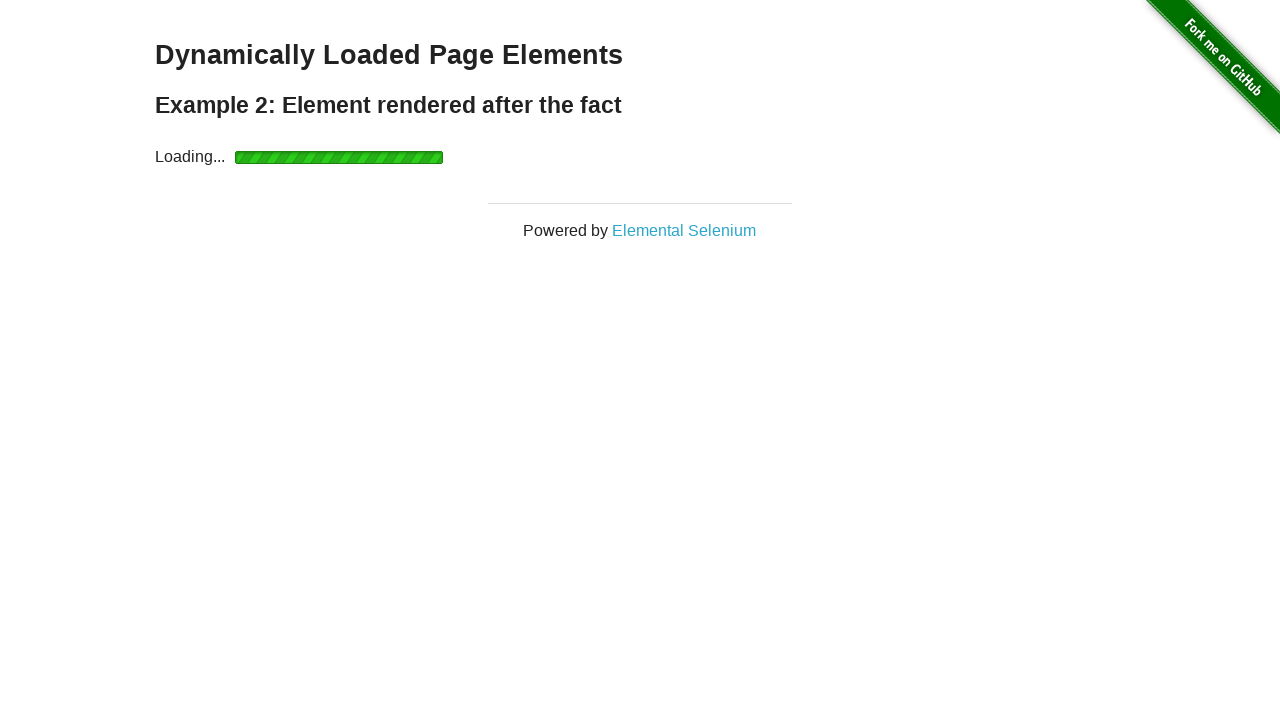

Waited for dynamically loaded text element to appear
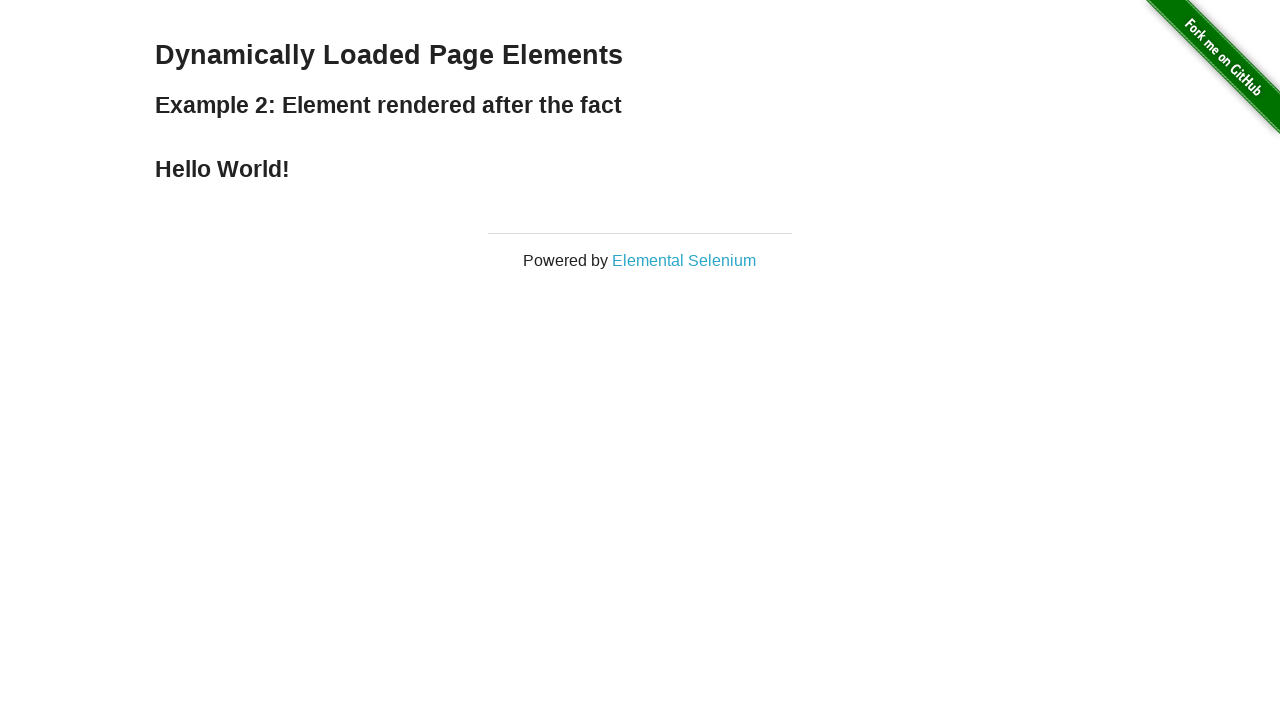

Located the dynamically loaded text element
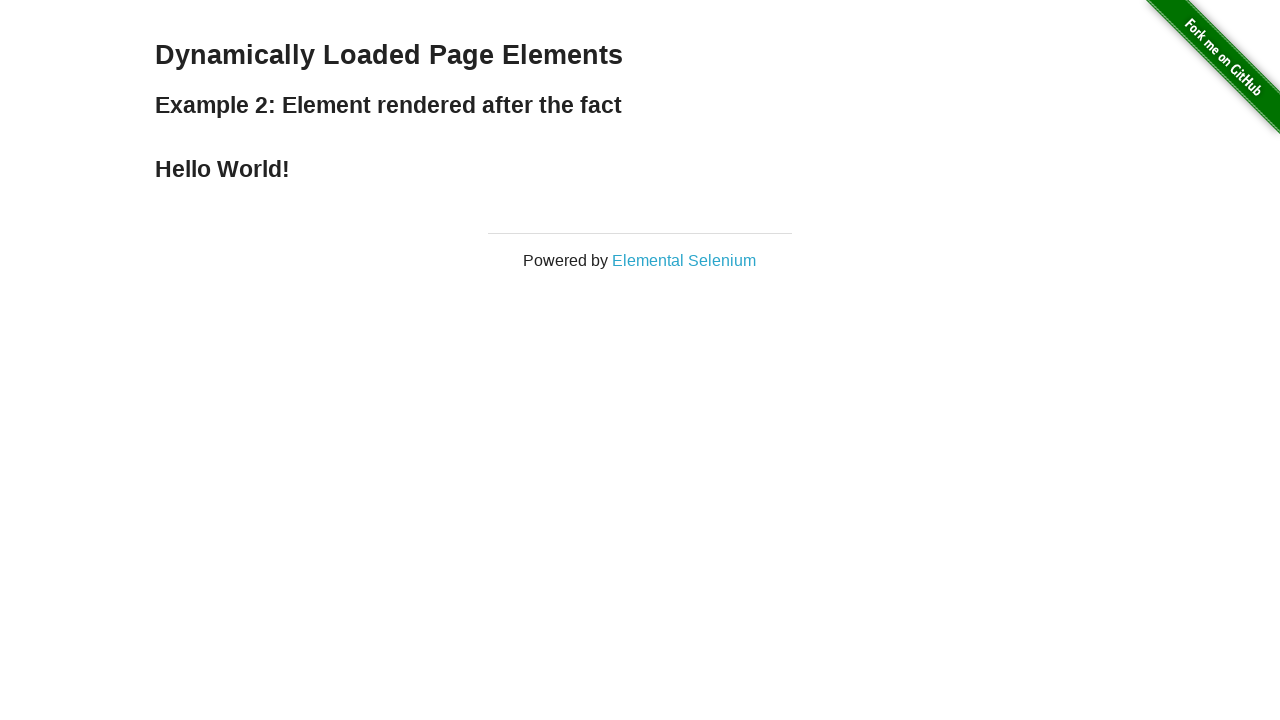

Retrieved text content from dynamically loaded element
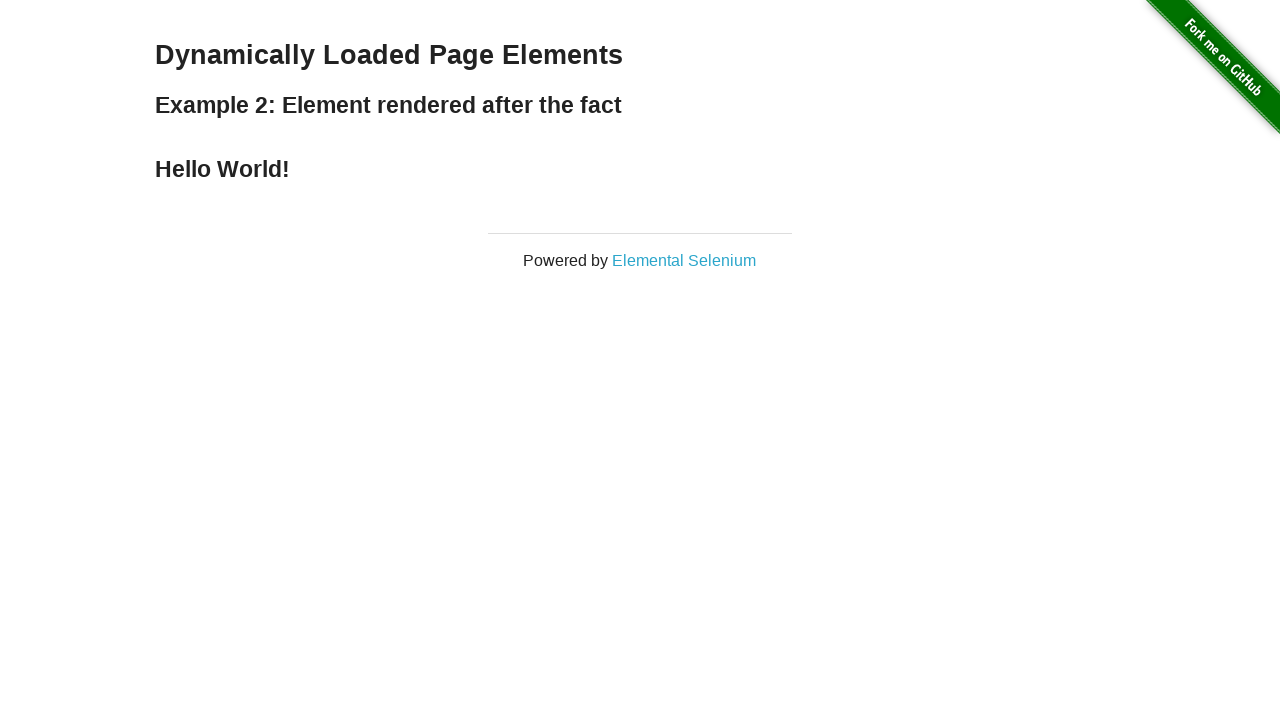

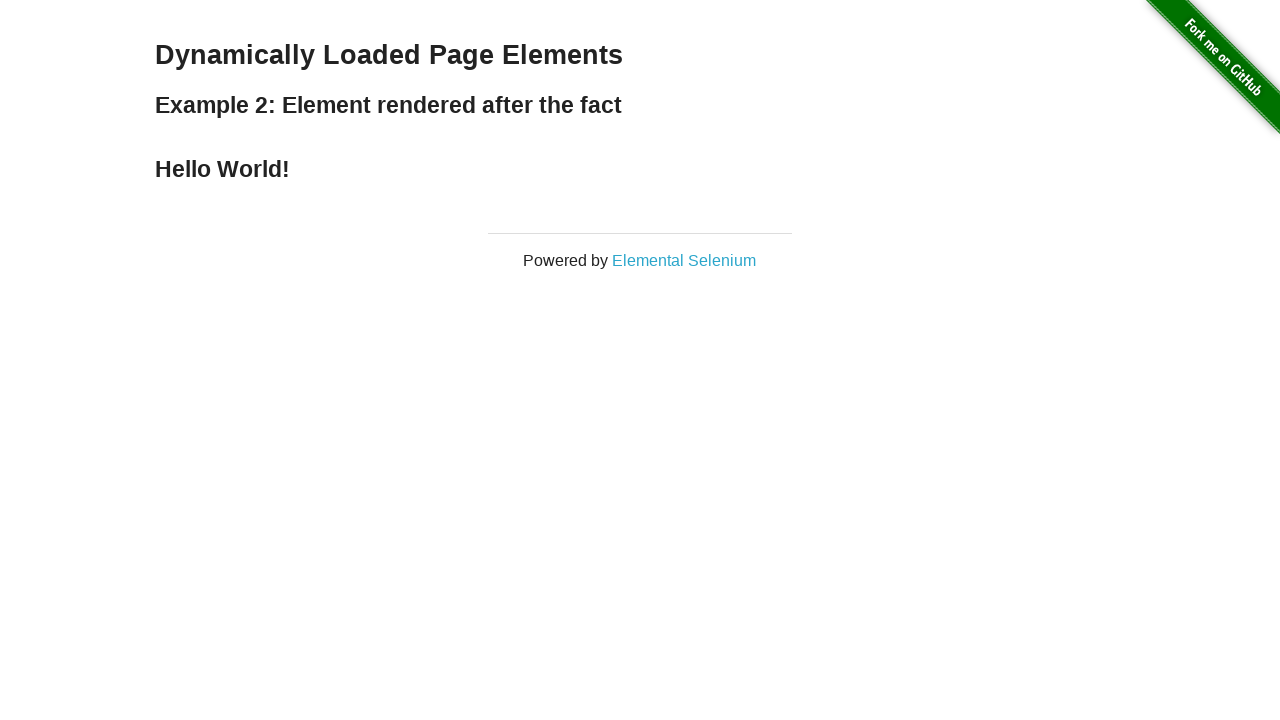